Tests a practice form by checking a checkbox, filling password fields, selecting a gender option, submitting the form, and then navigating to a shop page to add an item to cart

Starting URL: https://rahulshettyacademy.com/angularpractice/

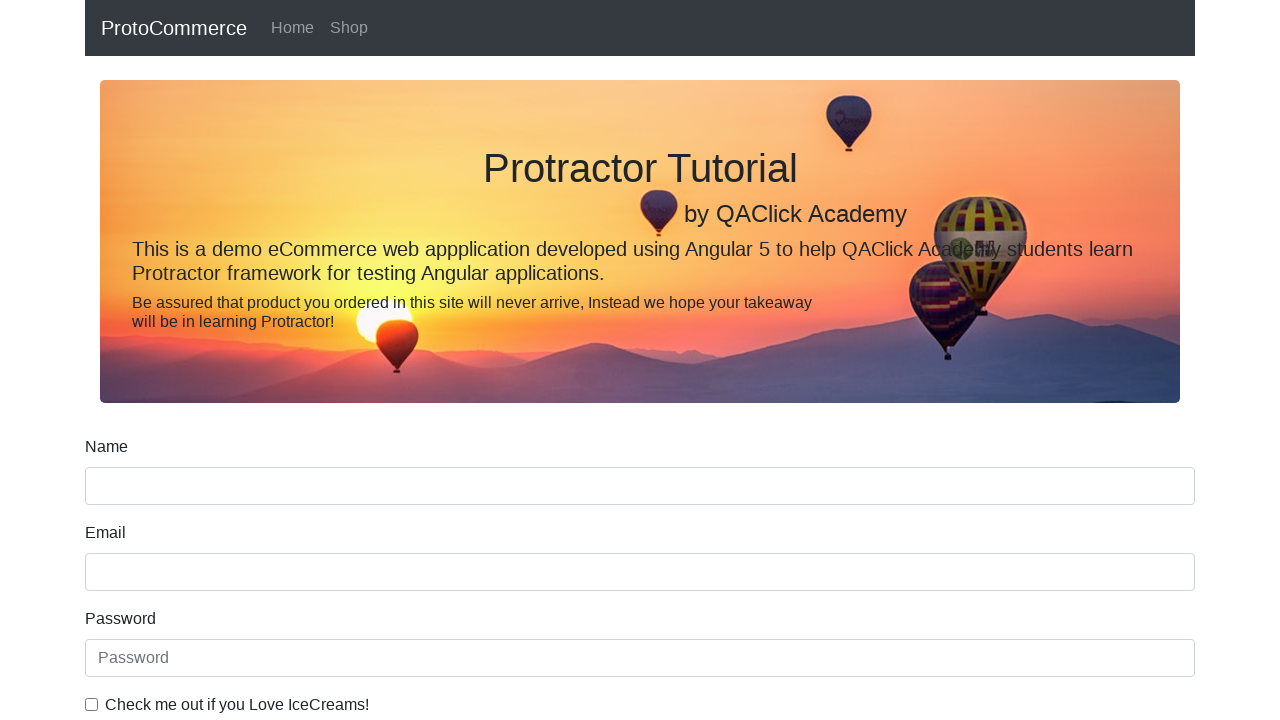

Checked the 'Employed' radio button at (326, 360) on internal:label="Employed"i
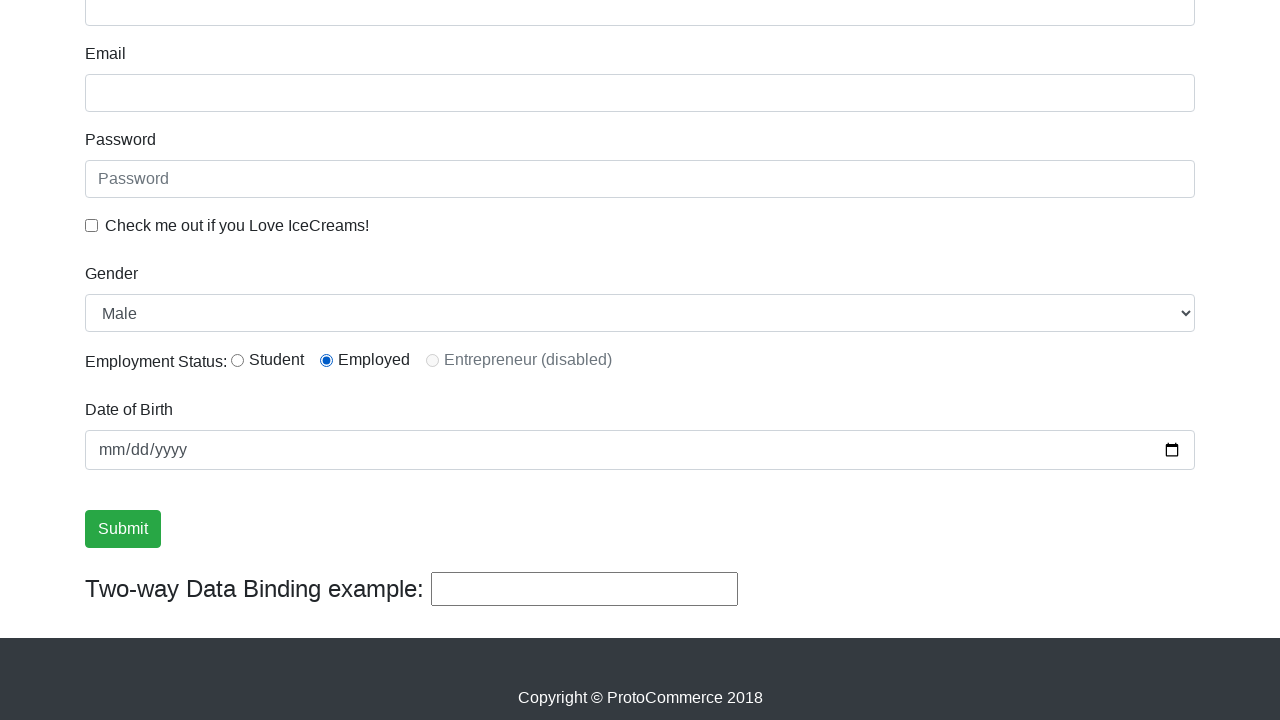

Filled password field with 'SecurePass456' on internal:label="Password"i
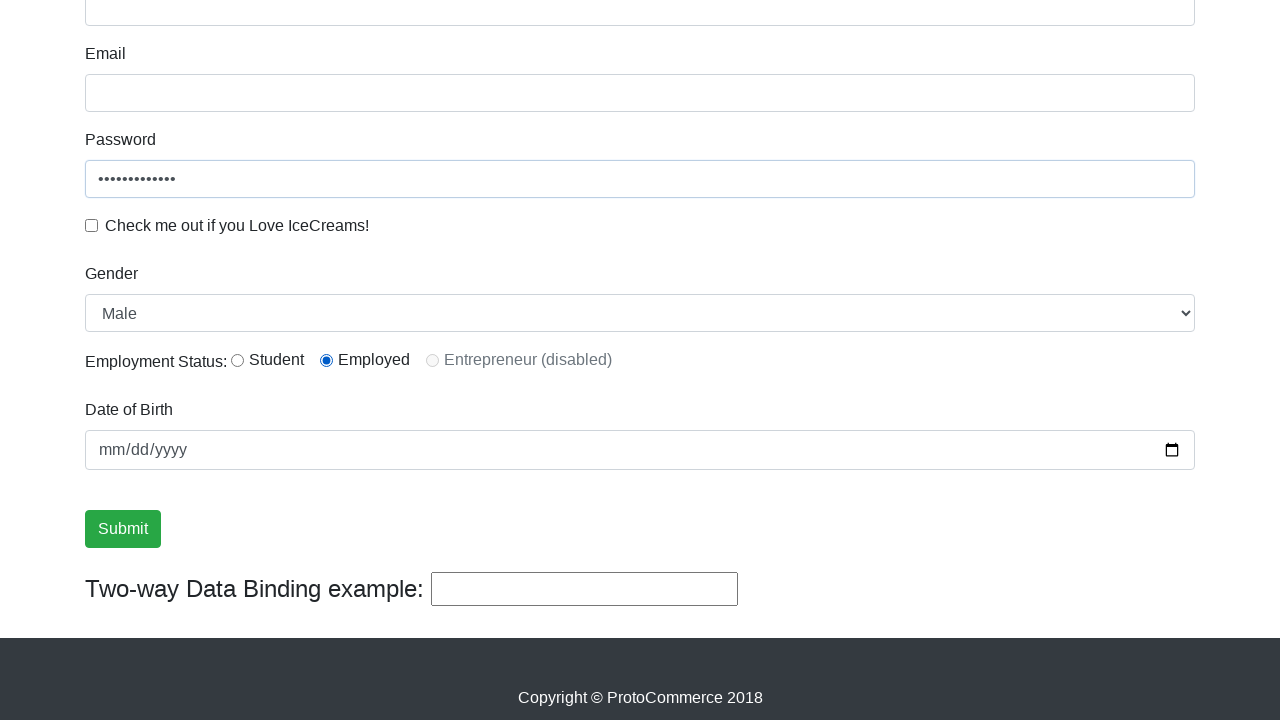

Overwrote password field with 'WinningPass789' on internal:attr=[placeholder="Password"i]
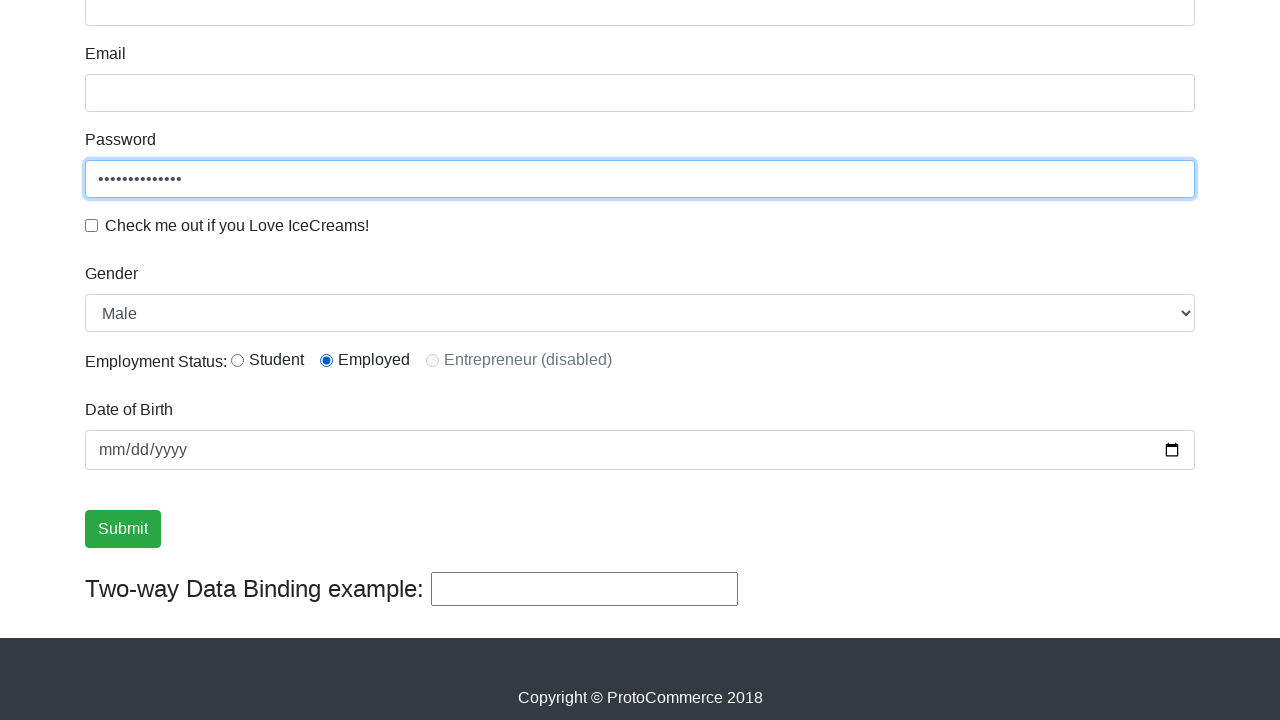

Selected 'Female' from the Gender dropdown on internal:label="Gender"i
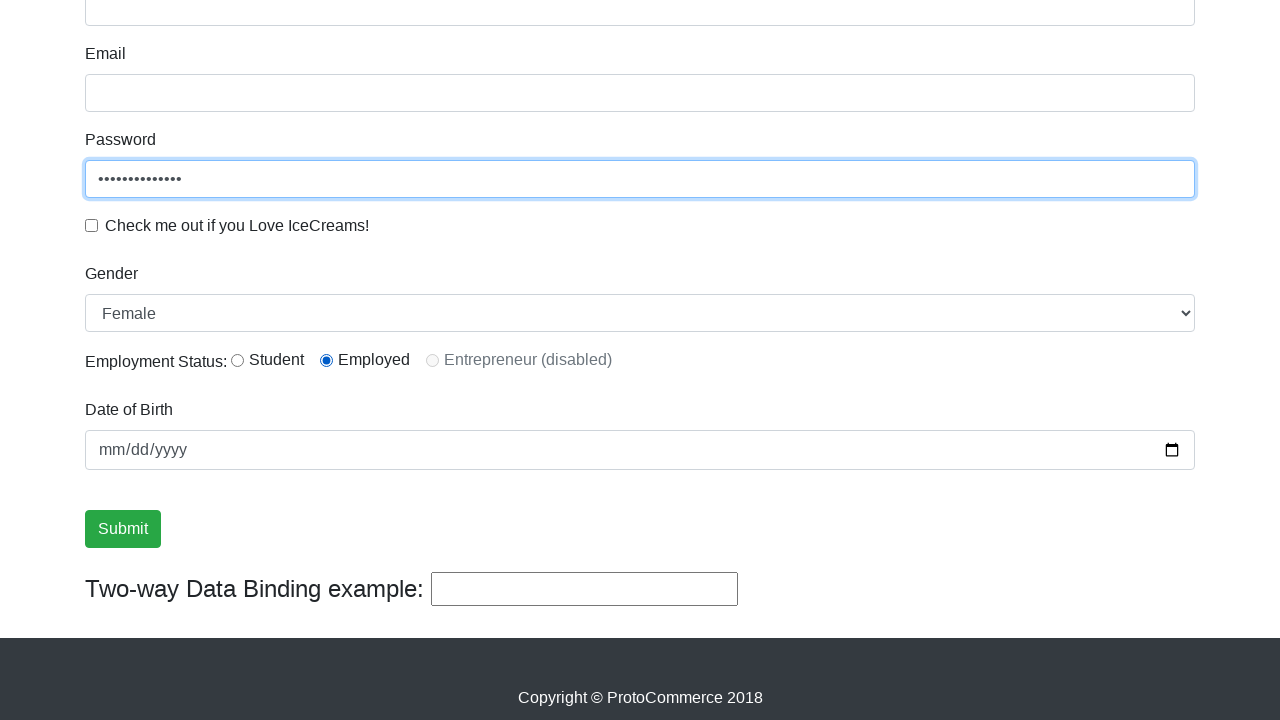

Clicked the Submit button at (123, 529) on internal:role=button[name="Submit"i]
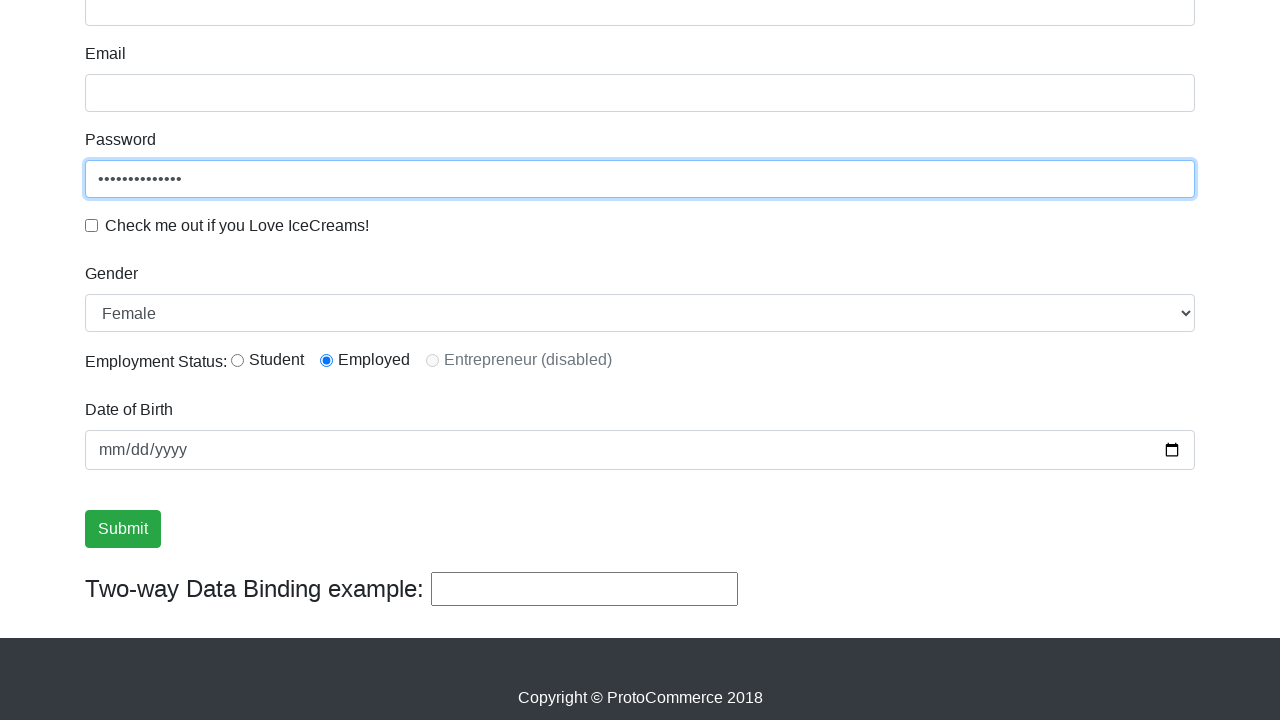

Success message appeared after form submission
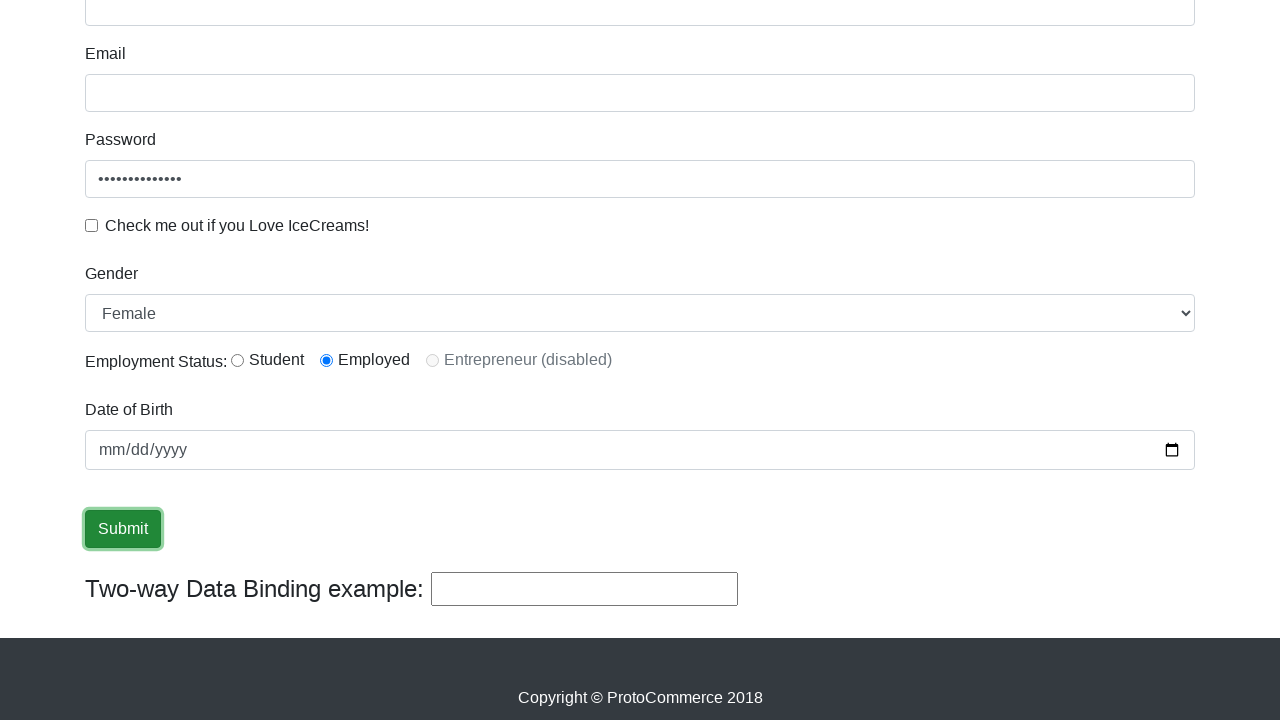

Checked the ice cream checkbox at (92, 225) on internal:label="Check me out if you Love IceCreams!"i
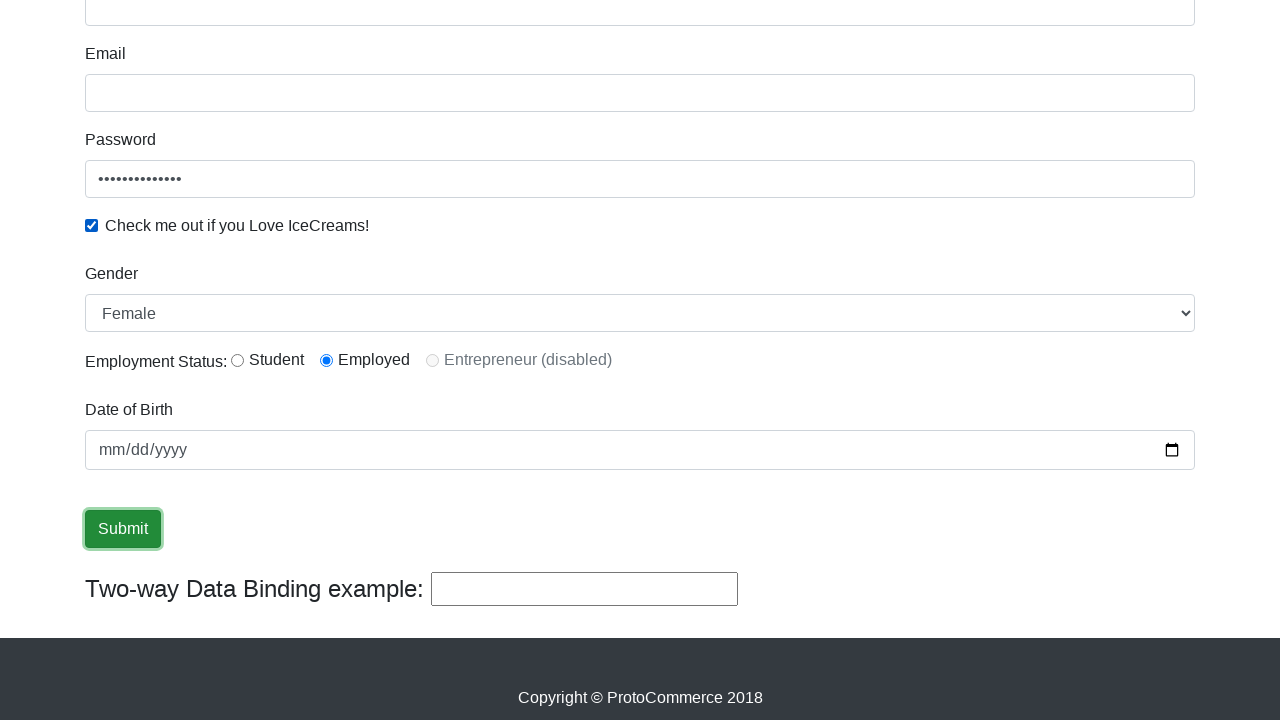

Clicked the Shop link to navigate to shop page at (349, 28) on internal:role=link[name="Shop"i]
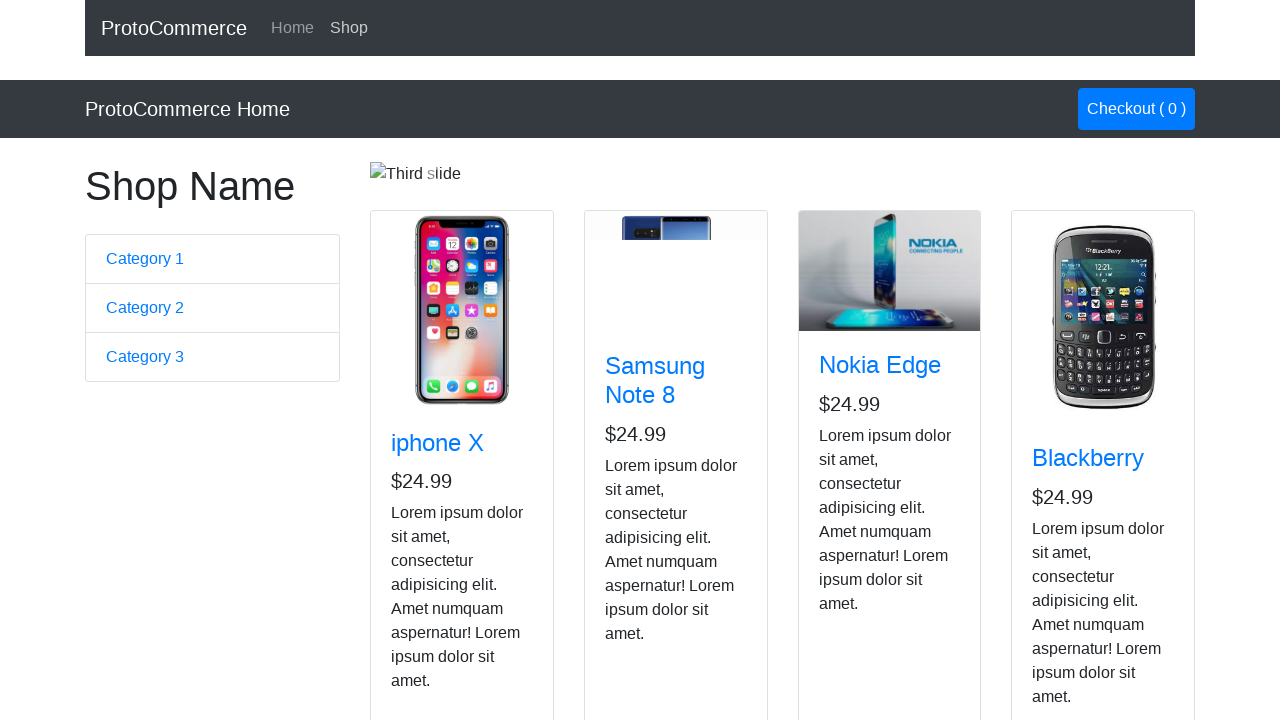

Clicked Add button for Nokia Edge product at (854, 528) on app-card-list app-card >> internal:has-text="Nokia Edge"i >> internal:role=butto
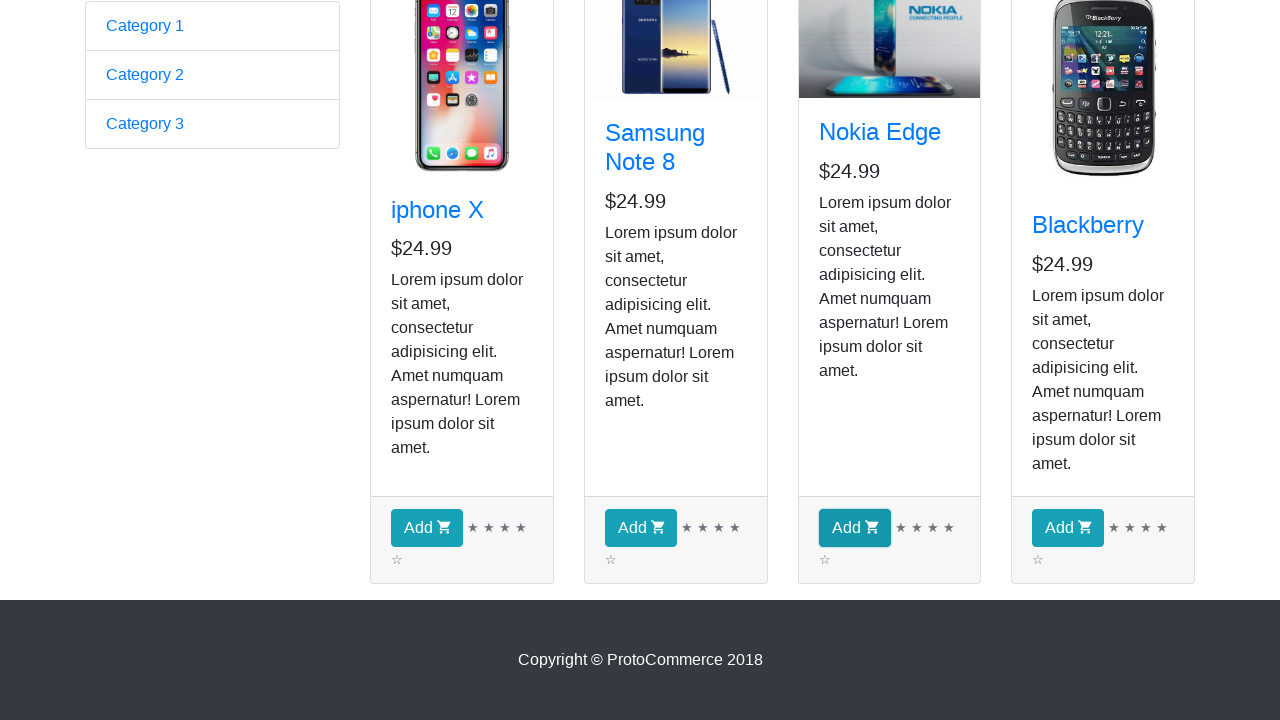

Clicked the cart/checkout navigation item at (1136, 109) on .nav-item.active
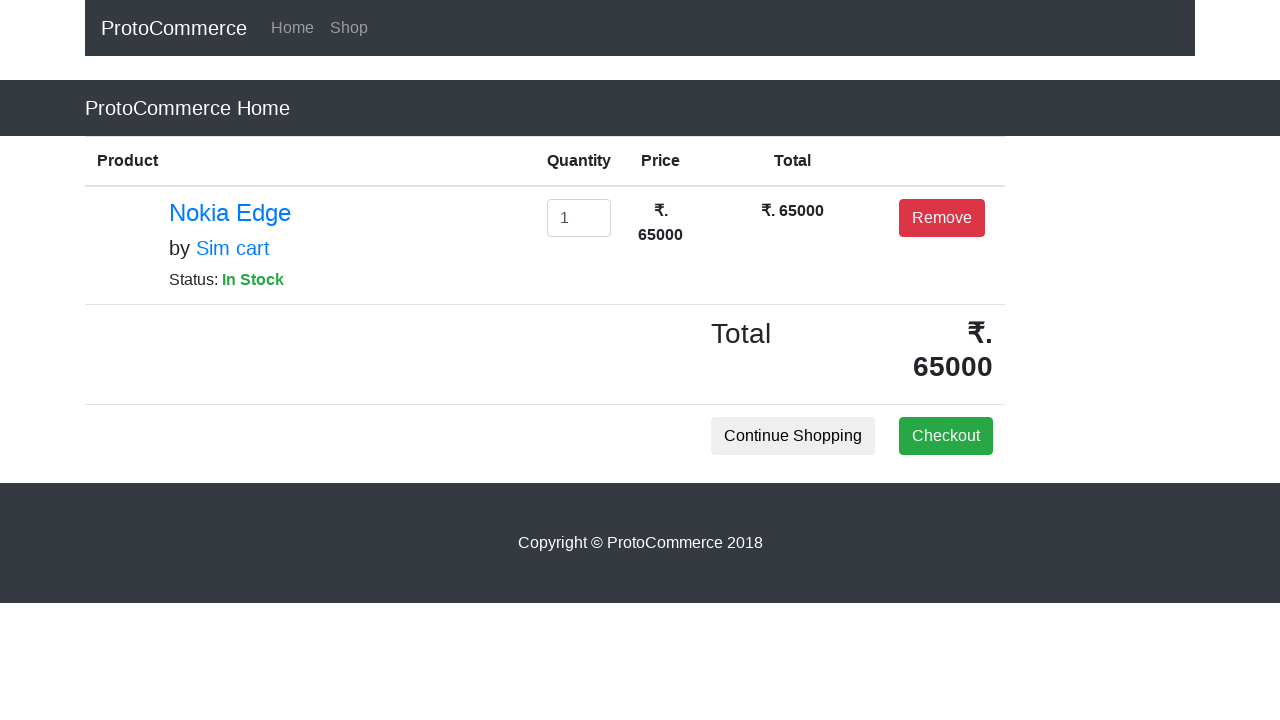

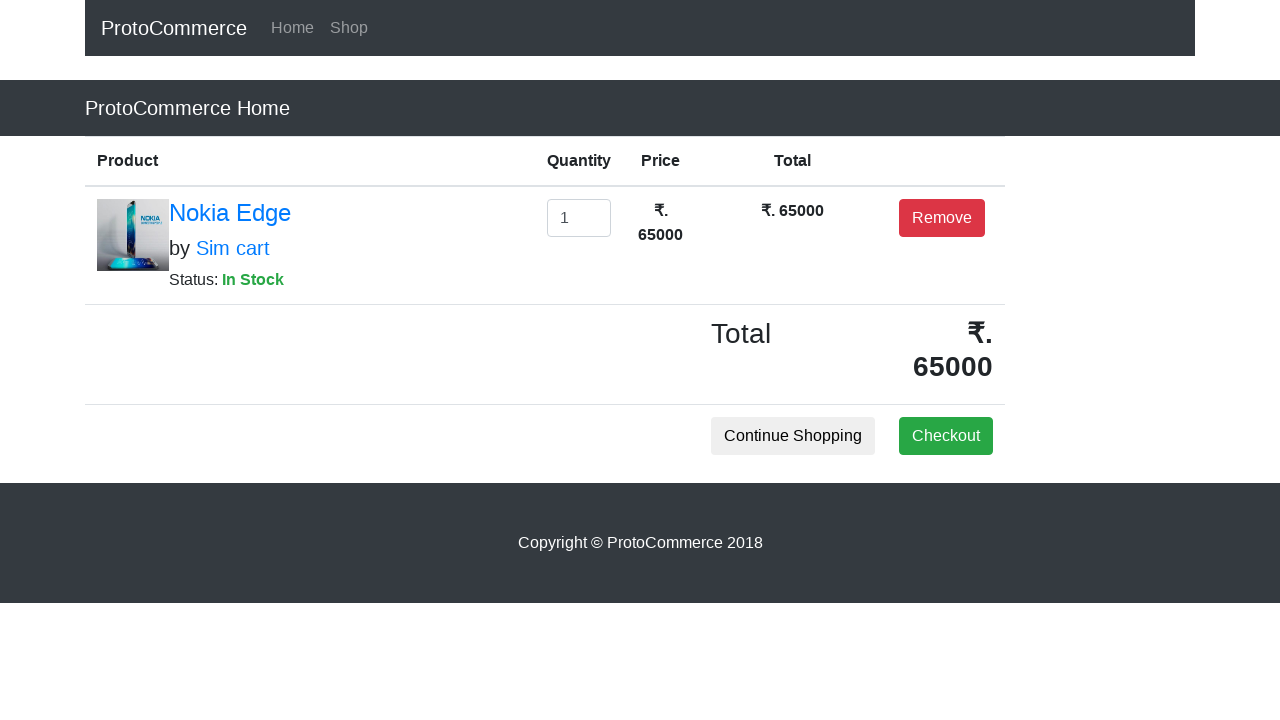